Tests e-commerce functionality by navigating to the Shop page and adding a product to the cart

Starting URL: http://practice.automationtesting.in/

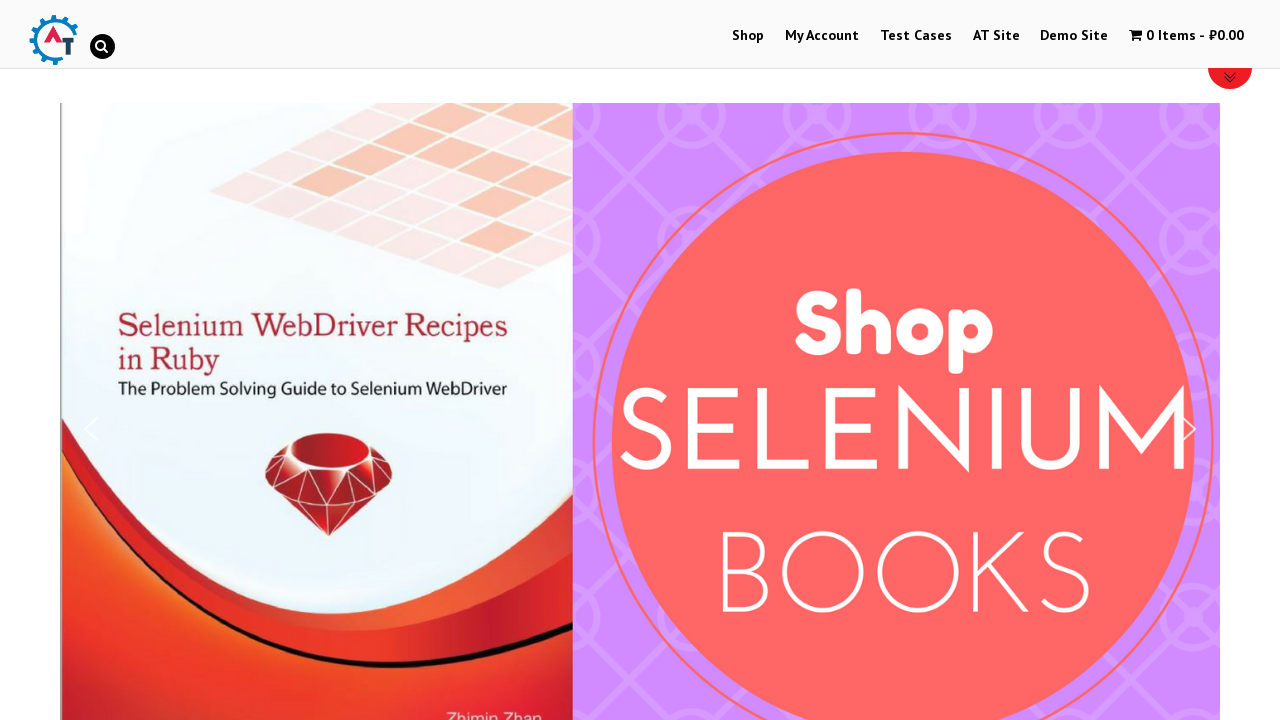

Clicked Shop link to navigate to shop page at (748, 36) on text=Shop
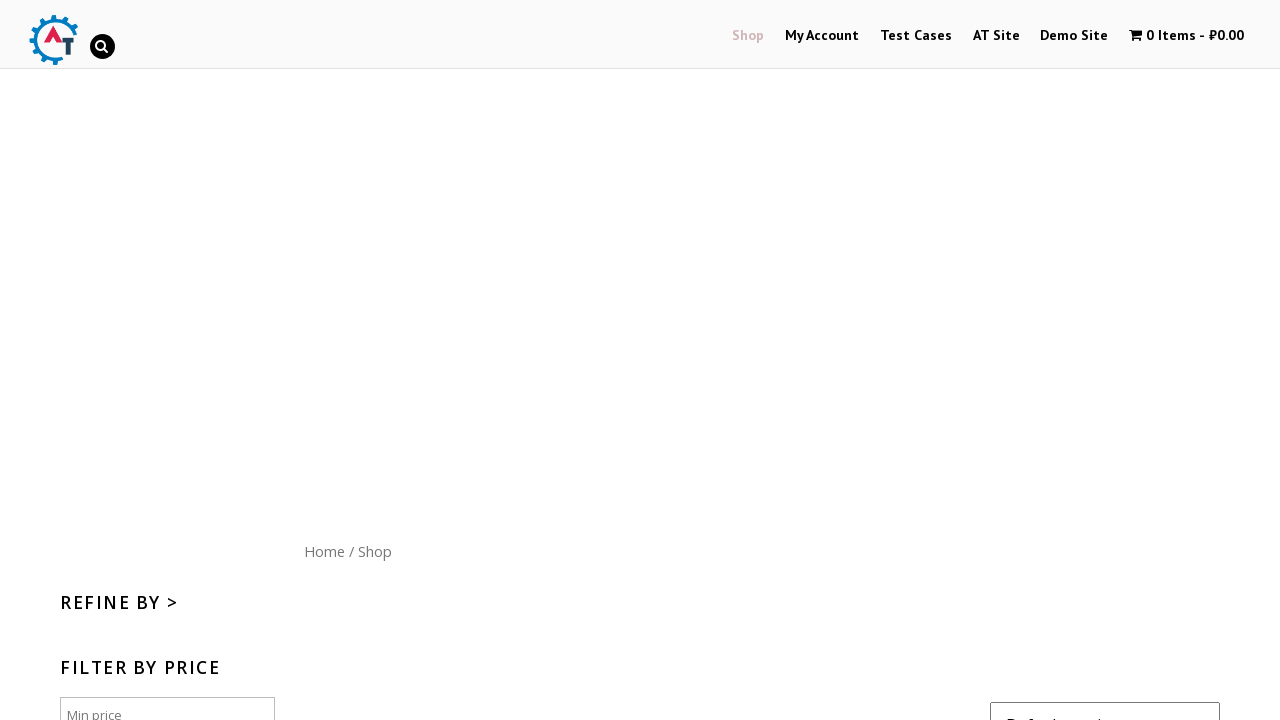

Shop page loaded with Add to Cart button visible
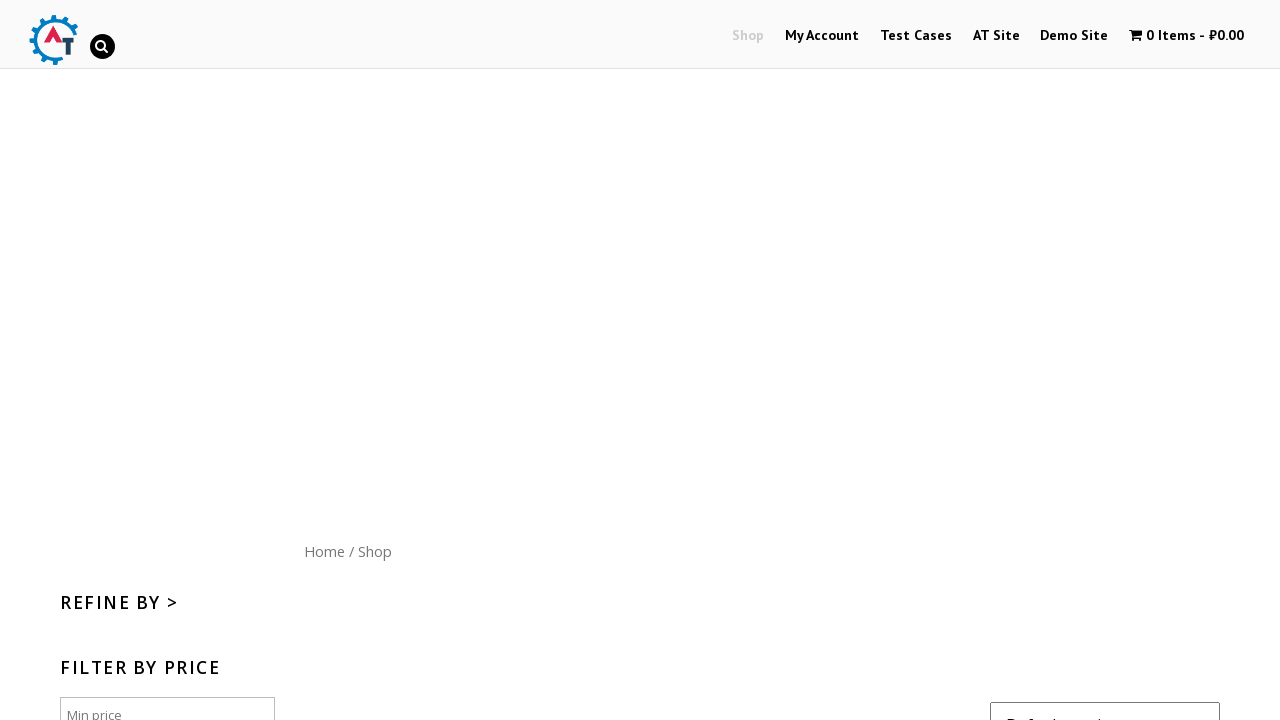

Clicked Add to Cart button for product ID 181 at (878, 360) on [href='/shop/?add-to-cart=181']
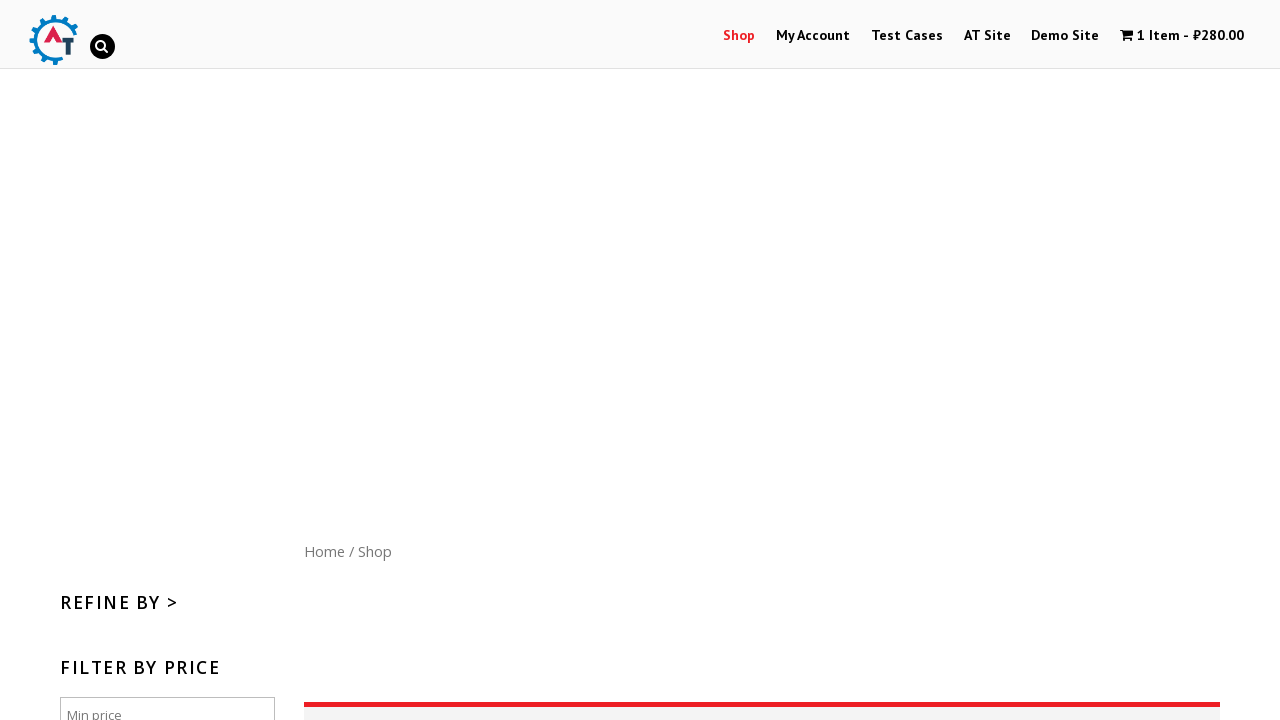

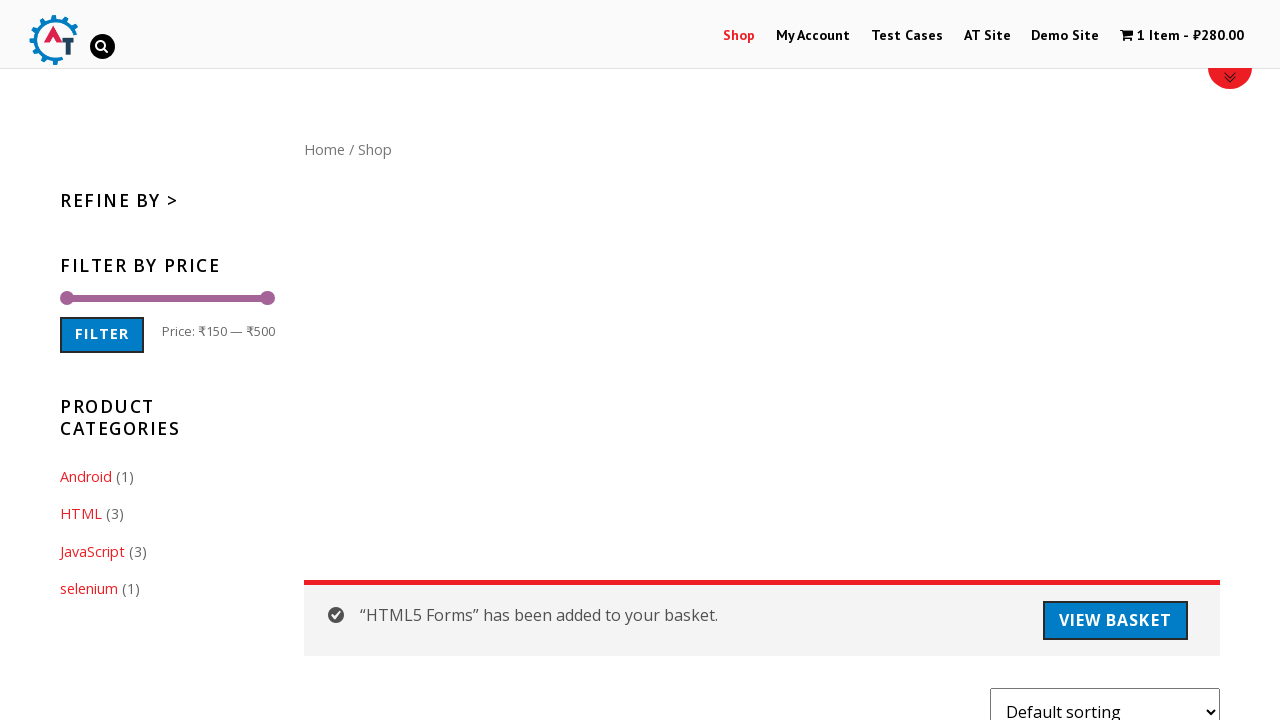